Tests clicking a button with a dynamic ID on the UI Testing Playground site to verify handling of elements with changing identifiers

Starting URL: http://uitestingplayground.com/dynamicid

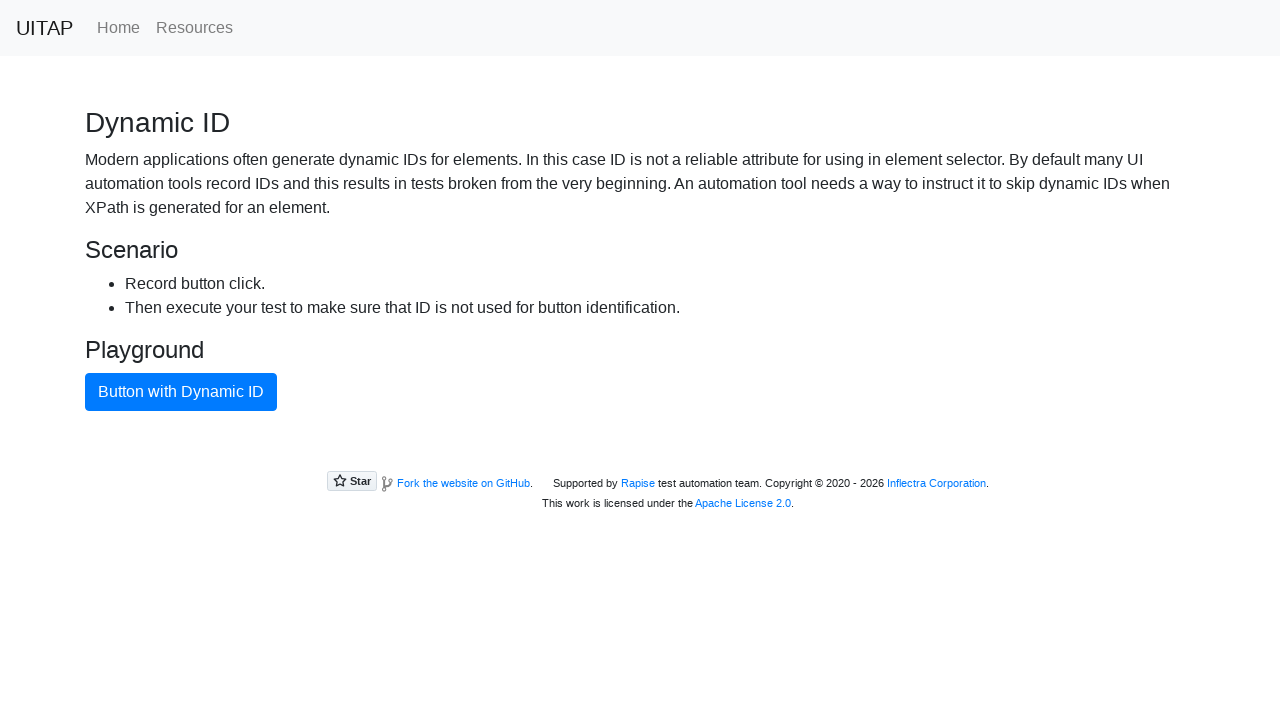

Clicked the primary button with dynamic ID at (181, 392) on .btn-primary
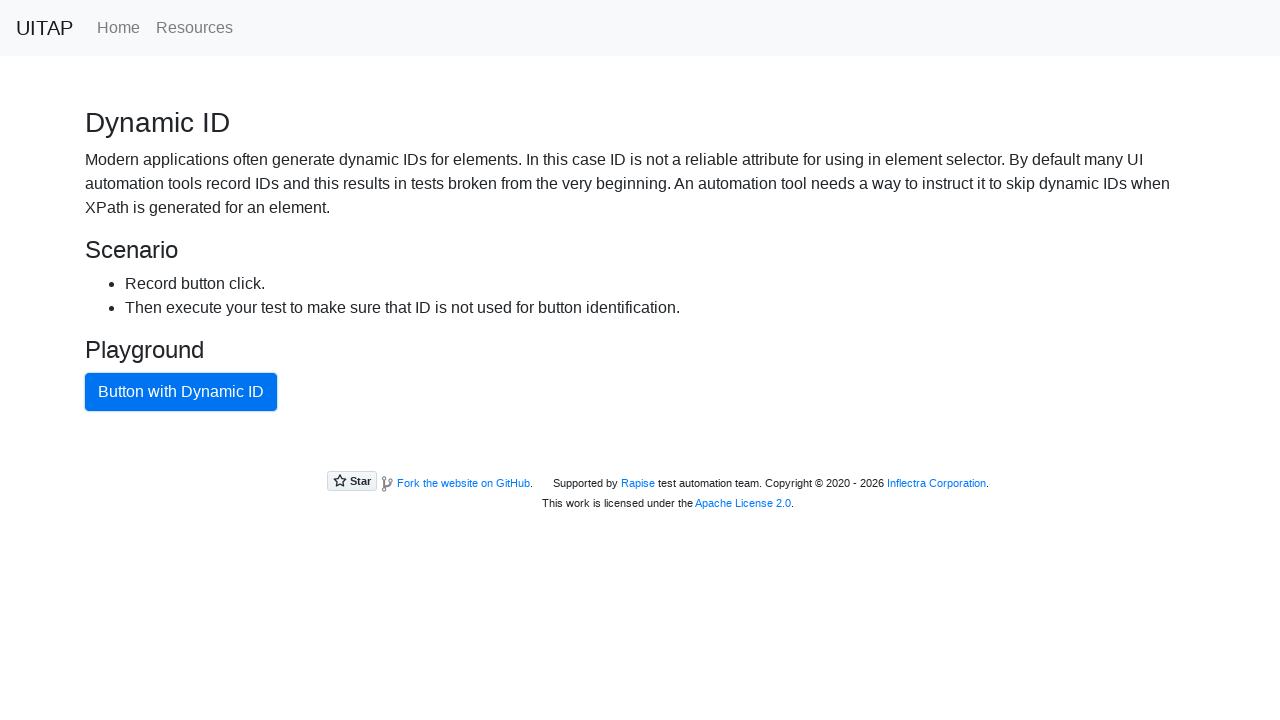

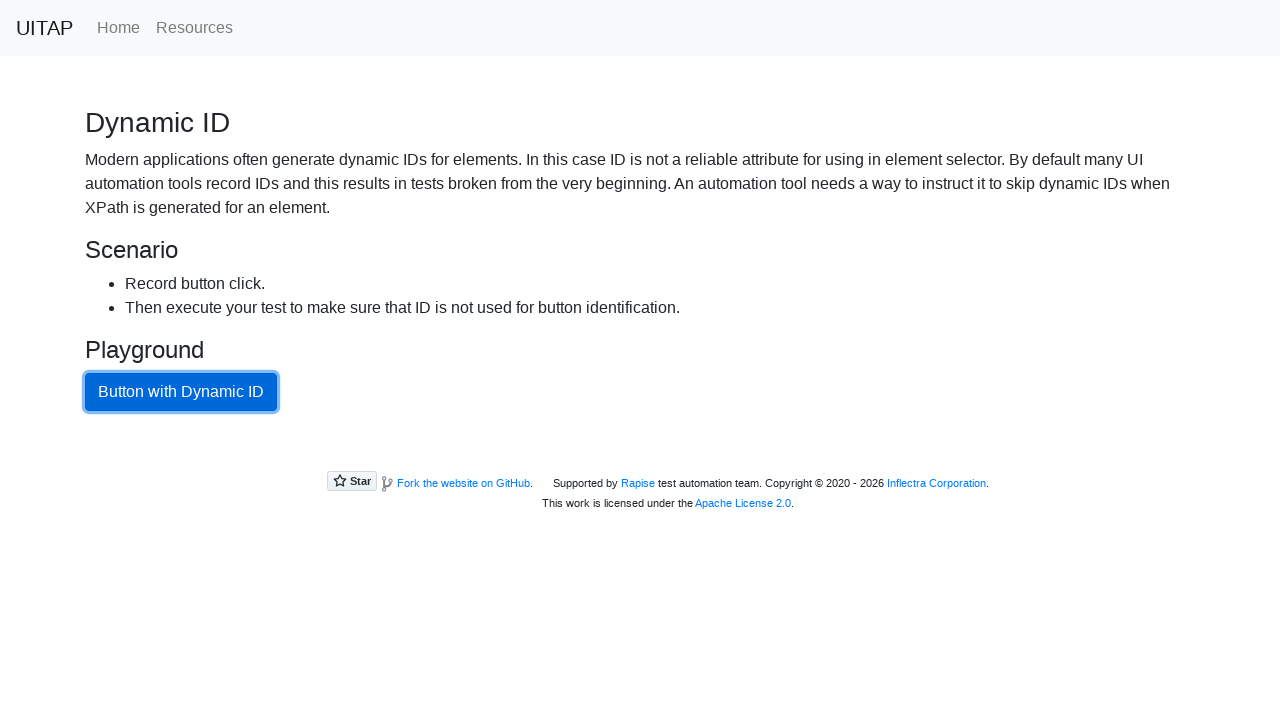